Tests window handling functionality by opening a new window, switching between windows, and verifying page content and titles in both windows

Starting URL: https://the-internet.herokuapp.com/windows

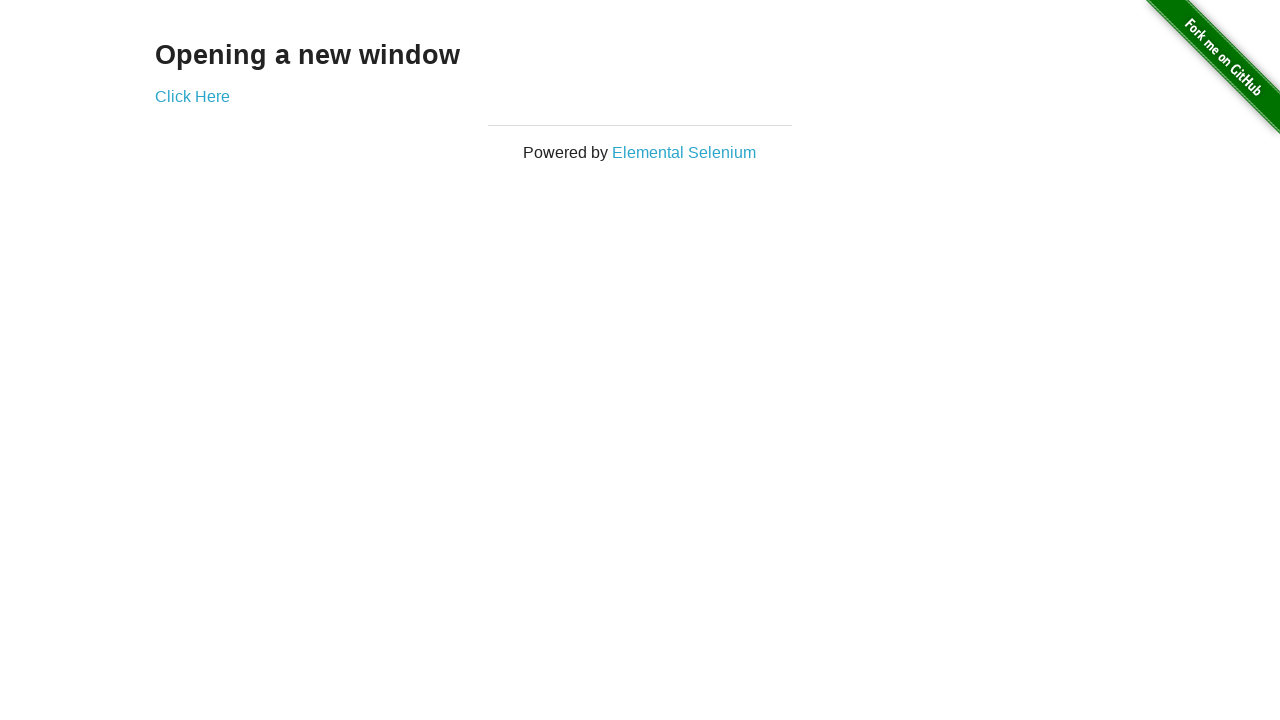

Verified h3 text content is 'Opening a new window'
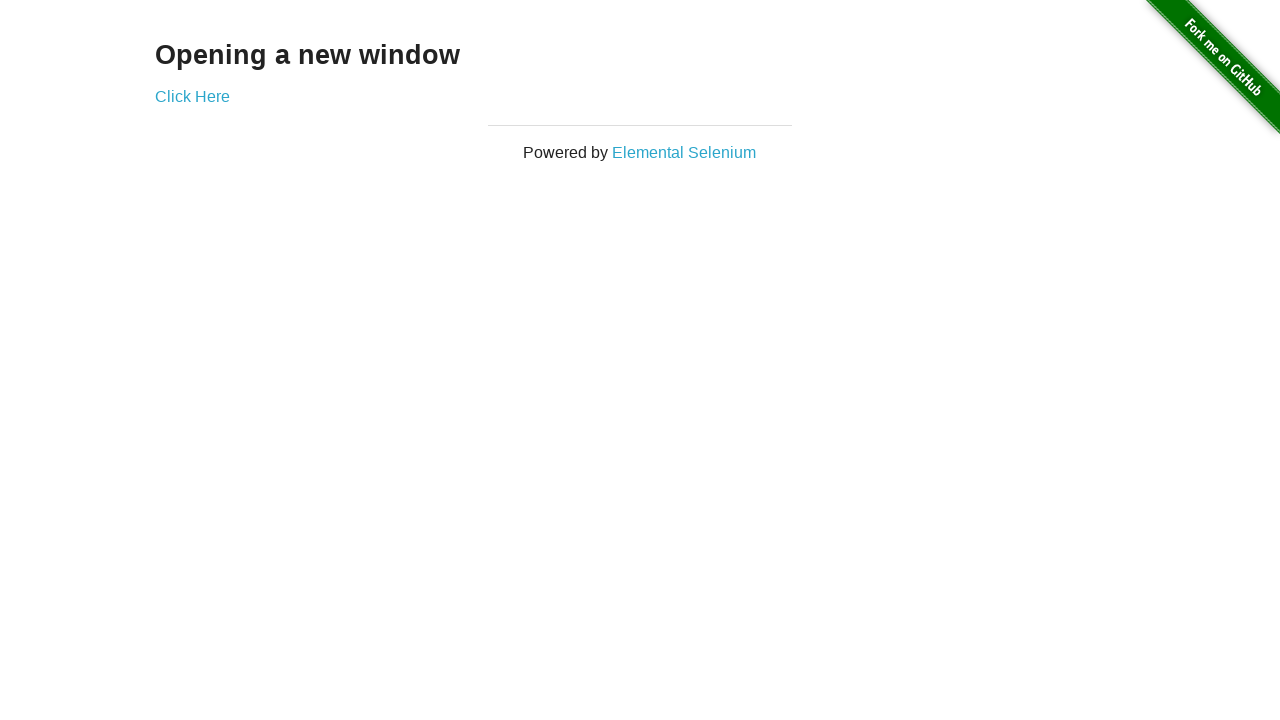

Verified page title is 'The Internet'
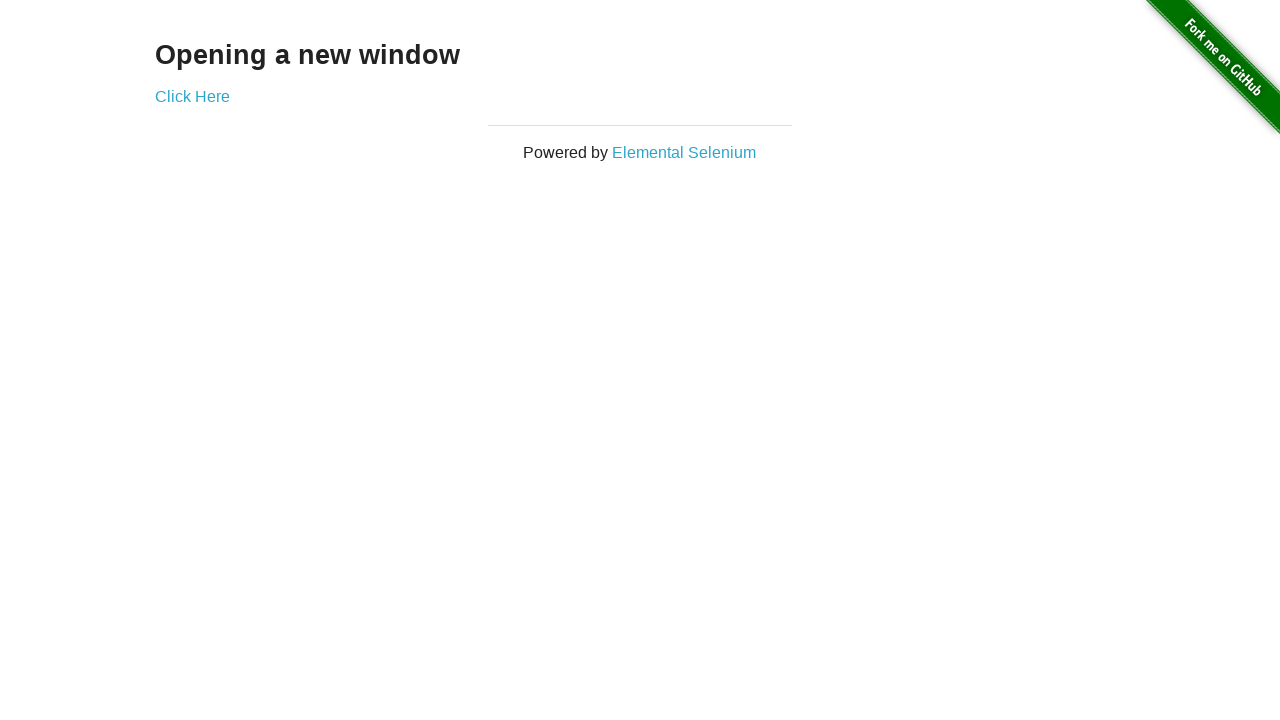

Clicked 'Click Here' link to open new window at (192, 96) on text='Click Here'
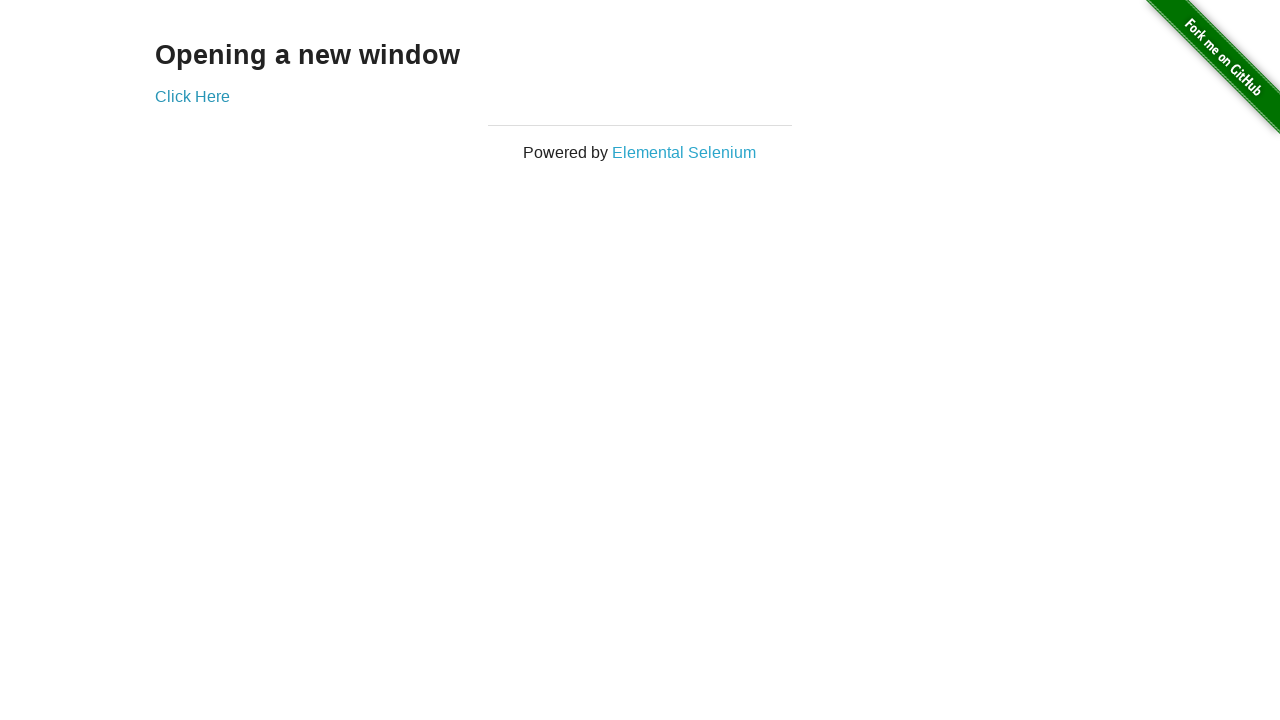

New window popup captured
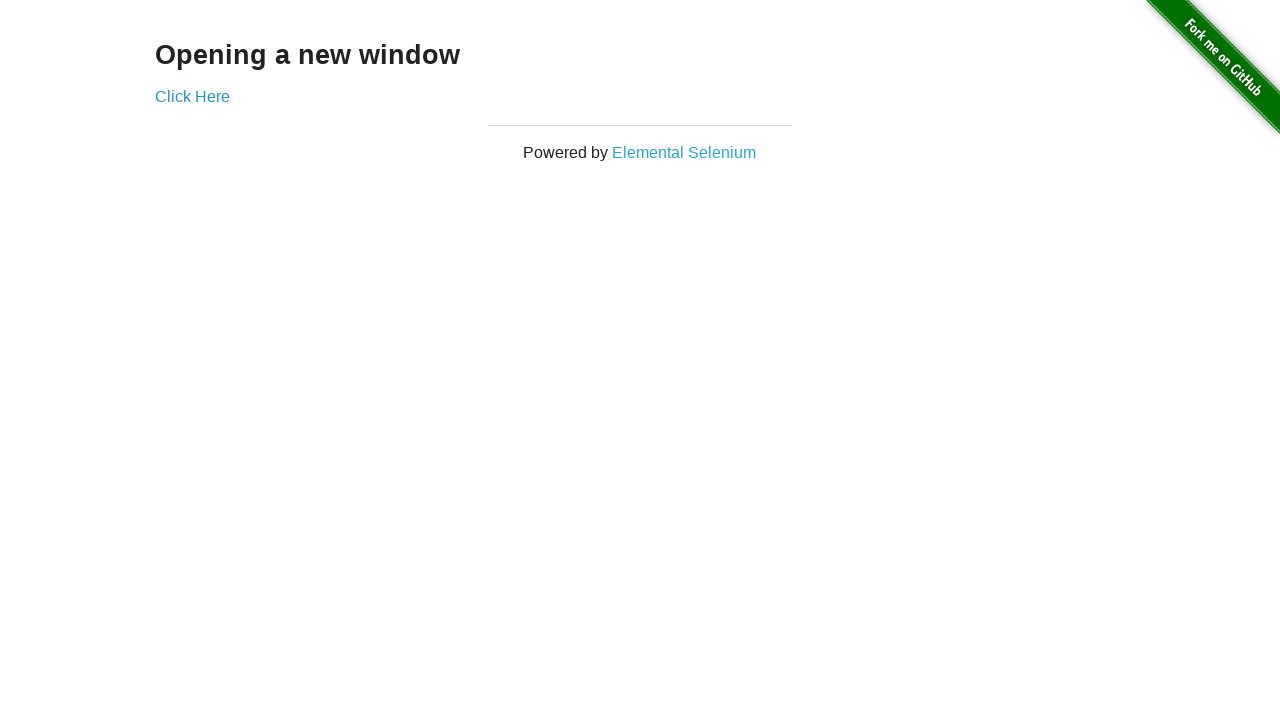

Verified new window title is 'New Window'
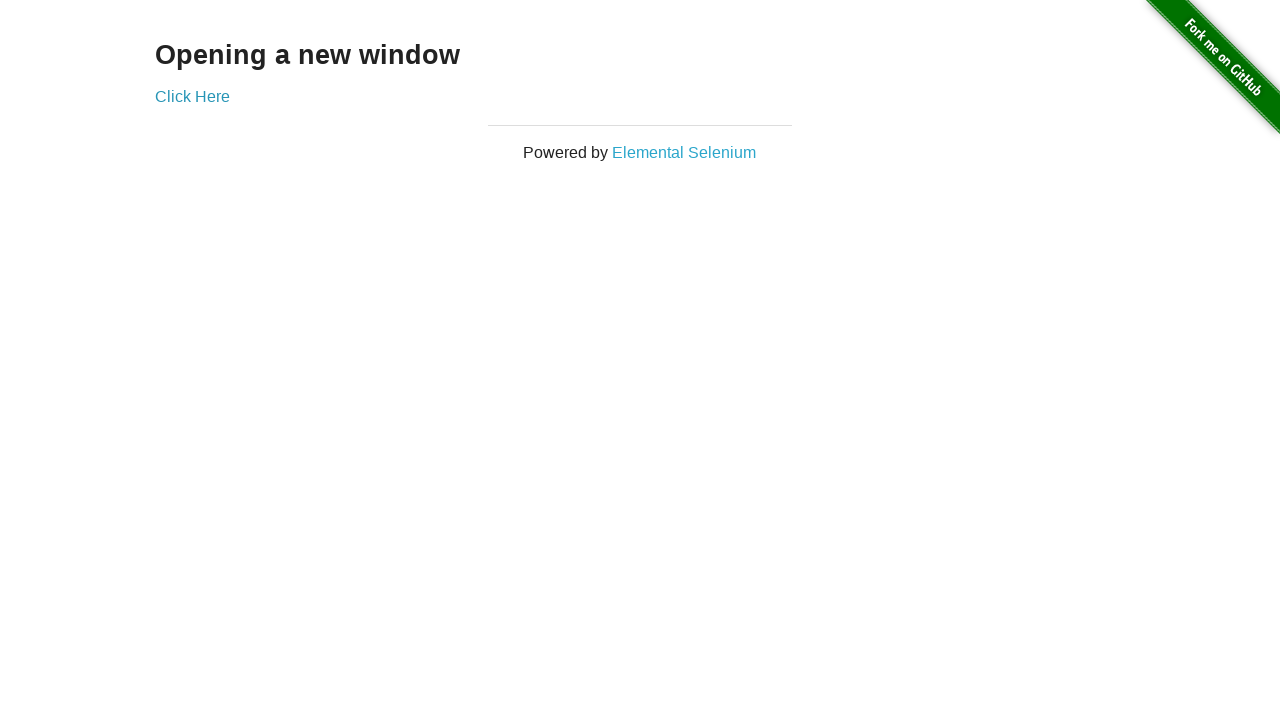

Verified new window h3 text content is 'New Window'
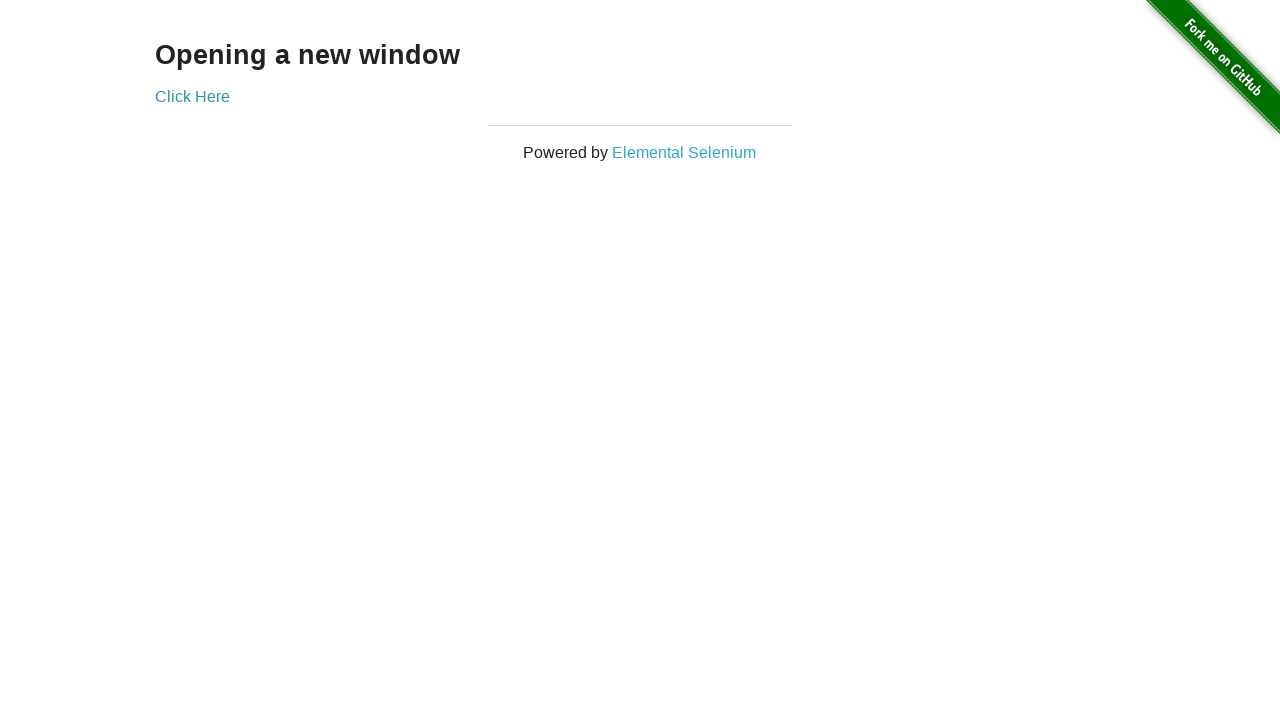

Brought original window to front
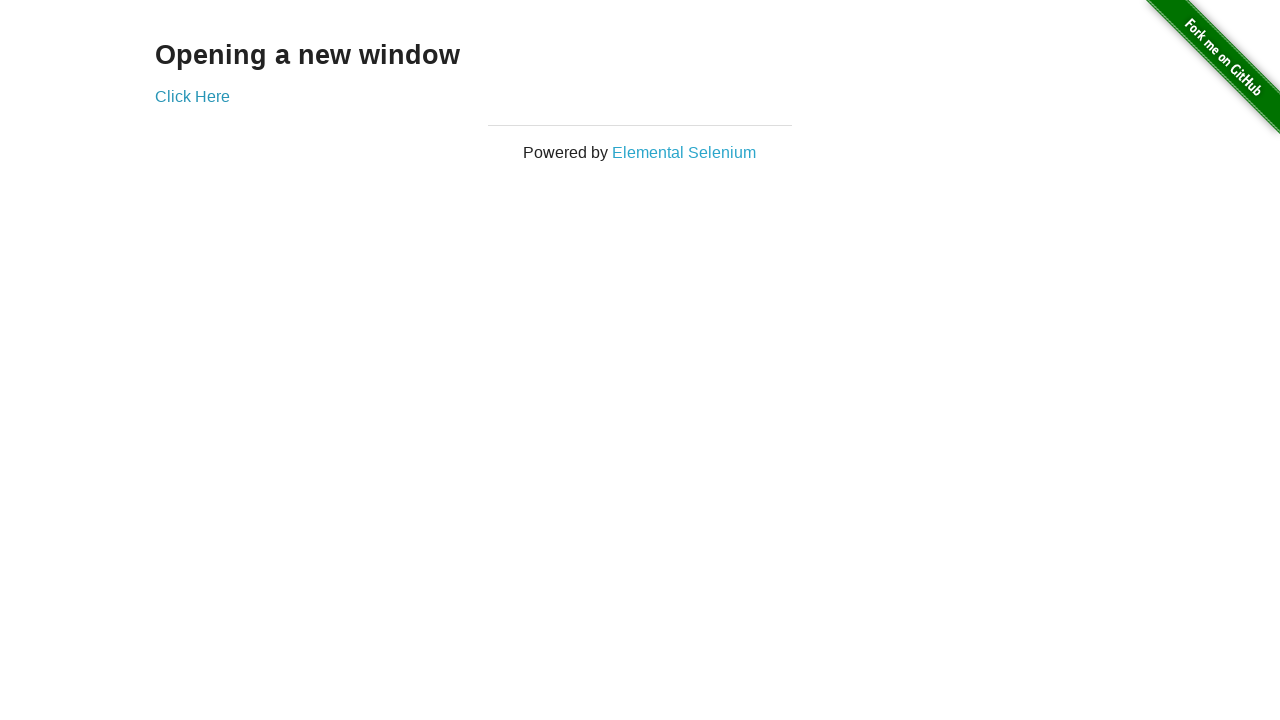

Verified original window title is 'The Internet'
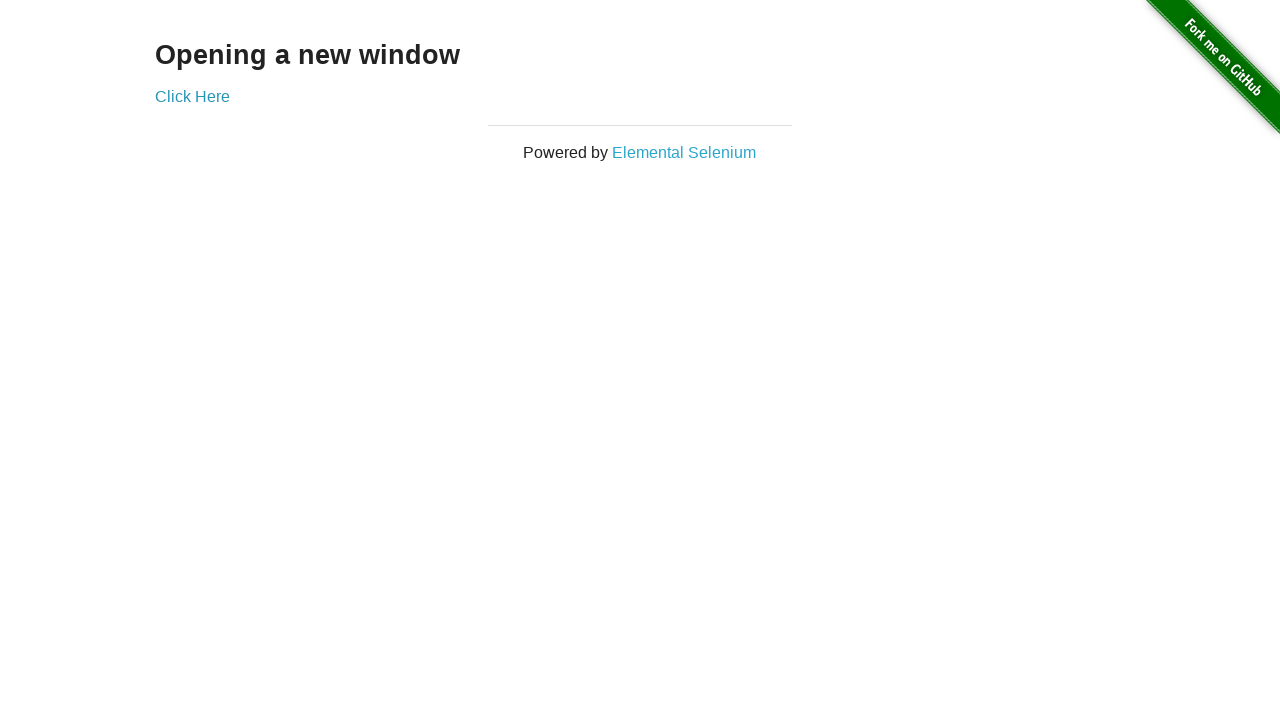

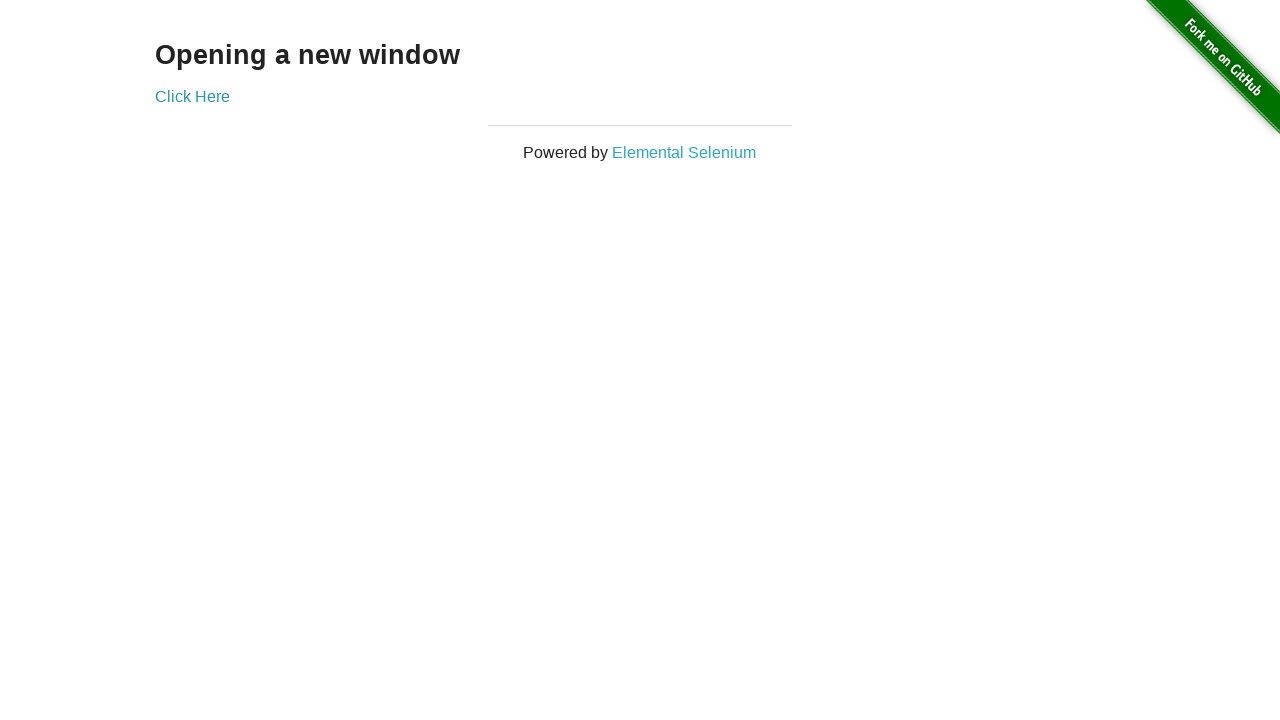